Tests drag and drop functionality by dragging an element to a drop zone and then dragging another element by a specific offset

Starting URL: https://www.leafground.com/drag.xhtml

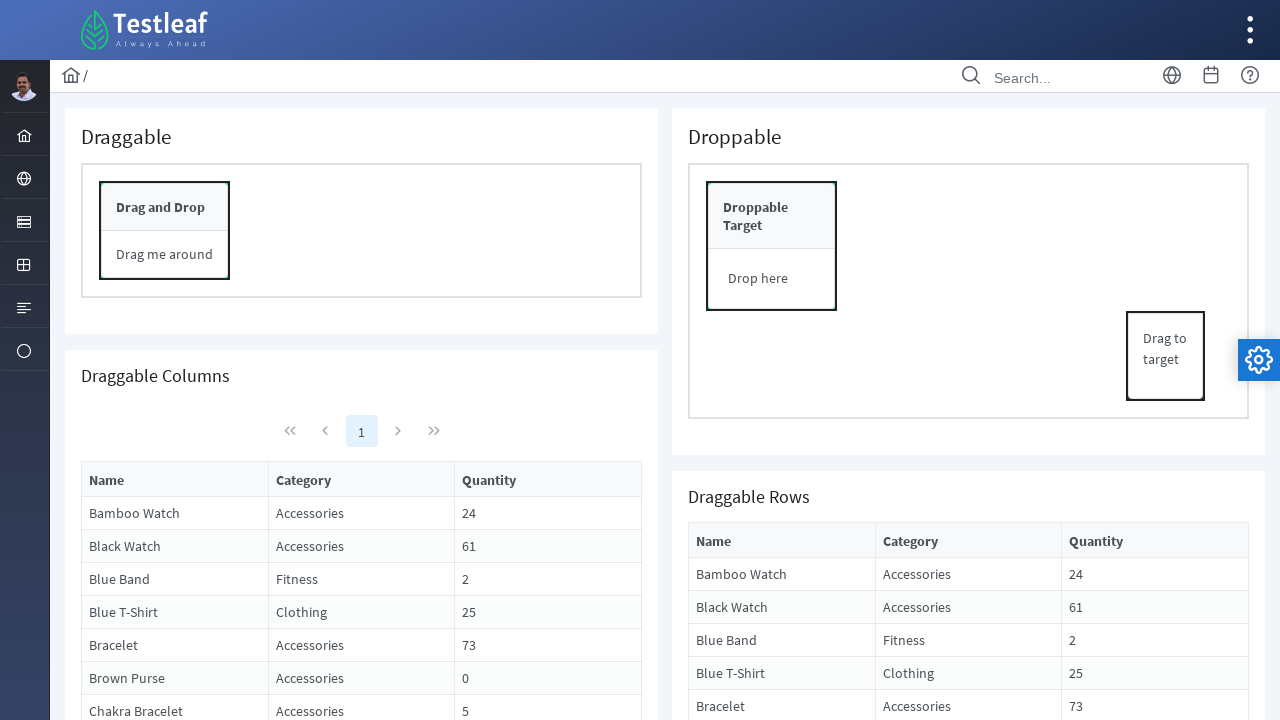

Dragged drag_content element to drop_content zone at (772, 279)
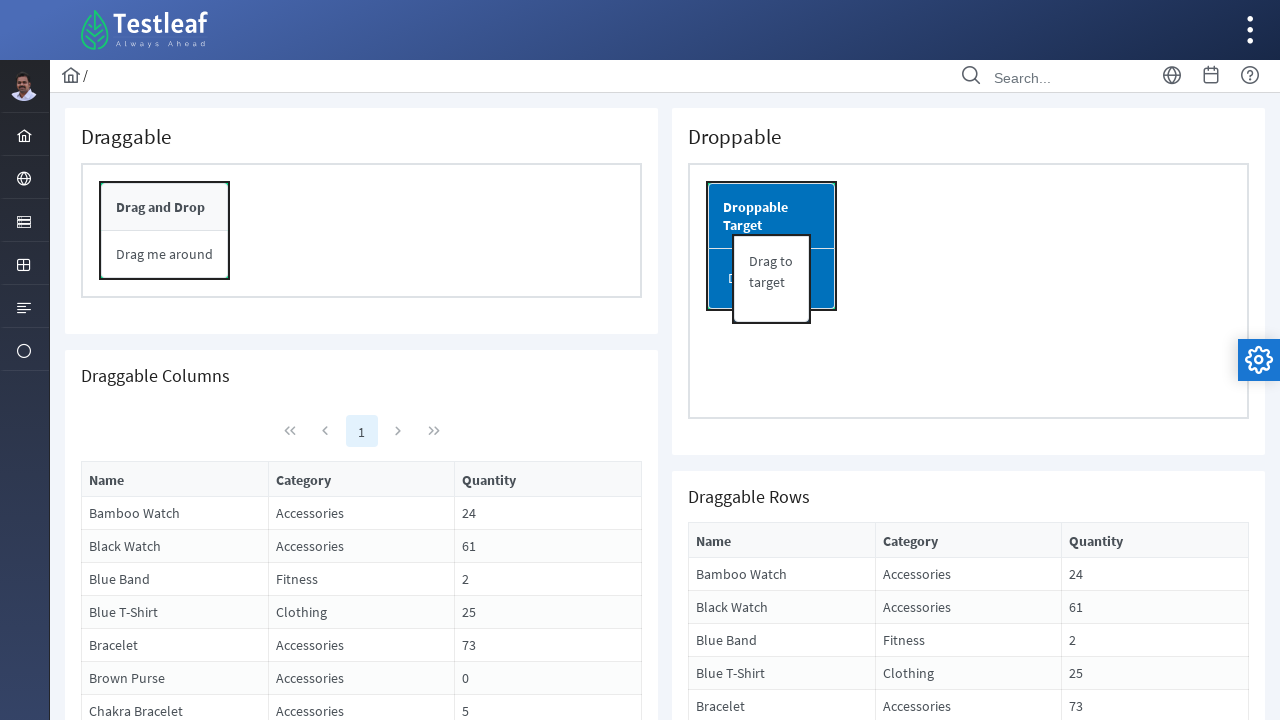

Retrieved bounding box of draggable element
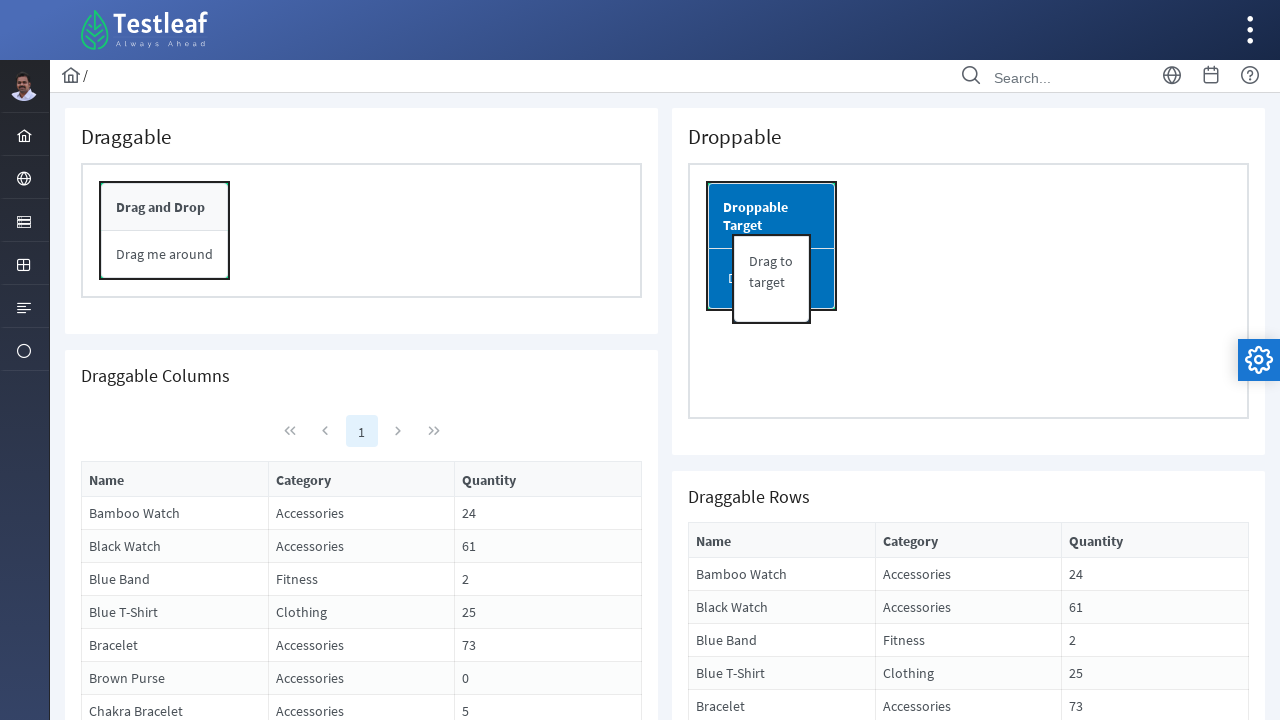

Moved mouse to center of draggable element at (165, 255)
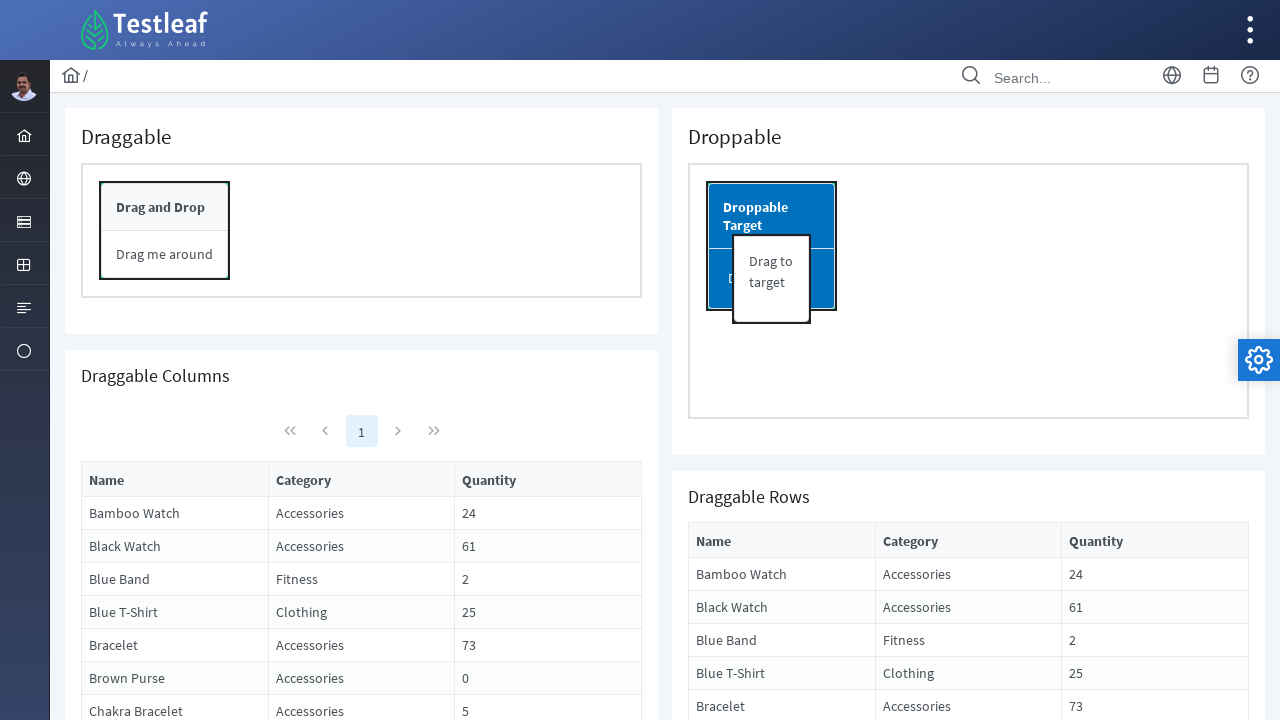

Pressed mouse button down on draggable element at (165, 255)
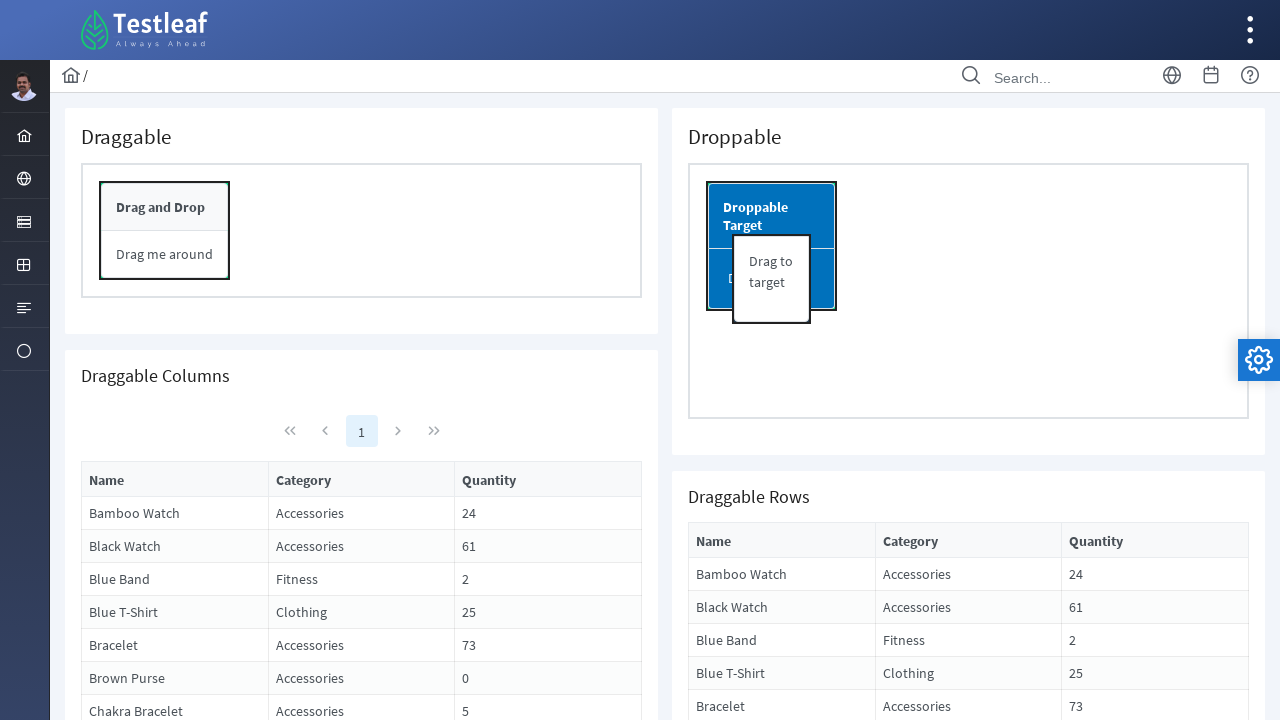

Dragged element 60px right and 90px down at (225, 345)
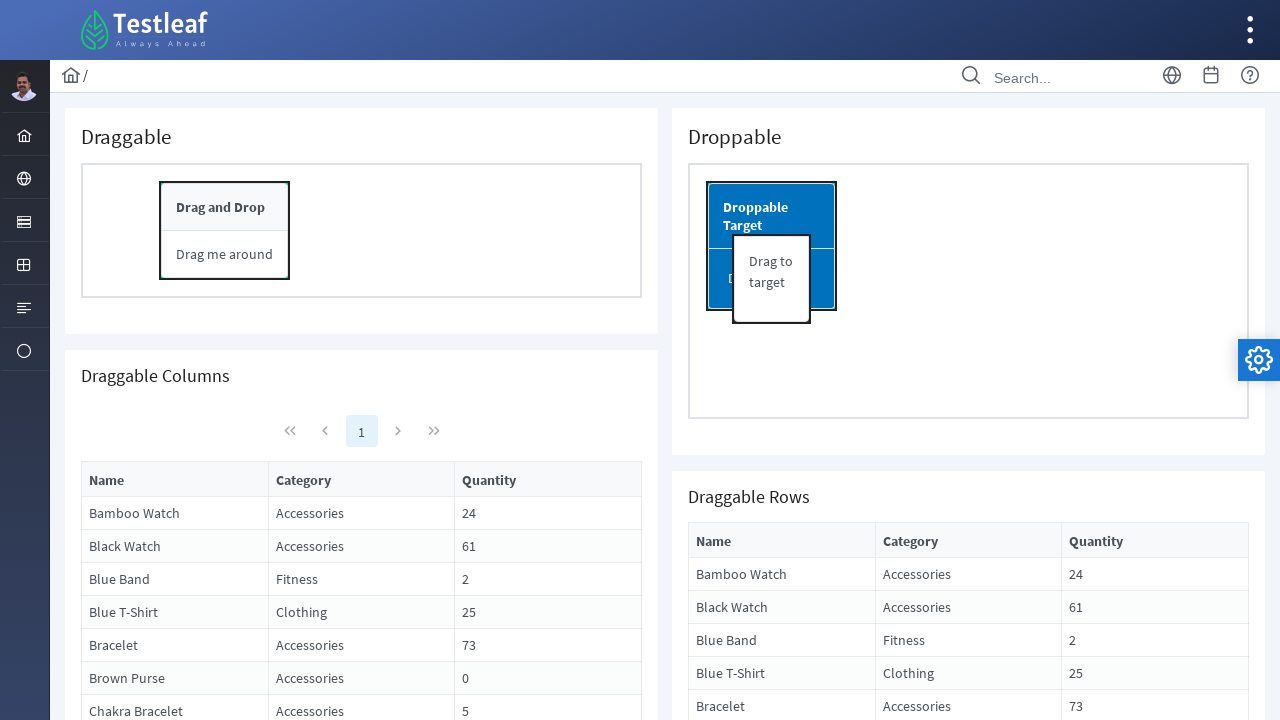

Released mouse button to complete drag operation at (225, 345)
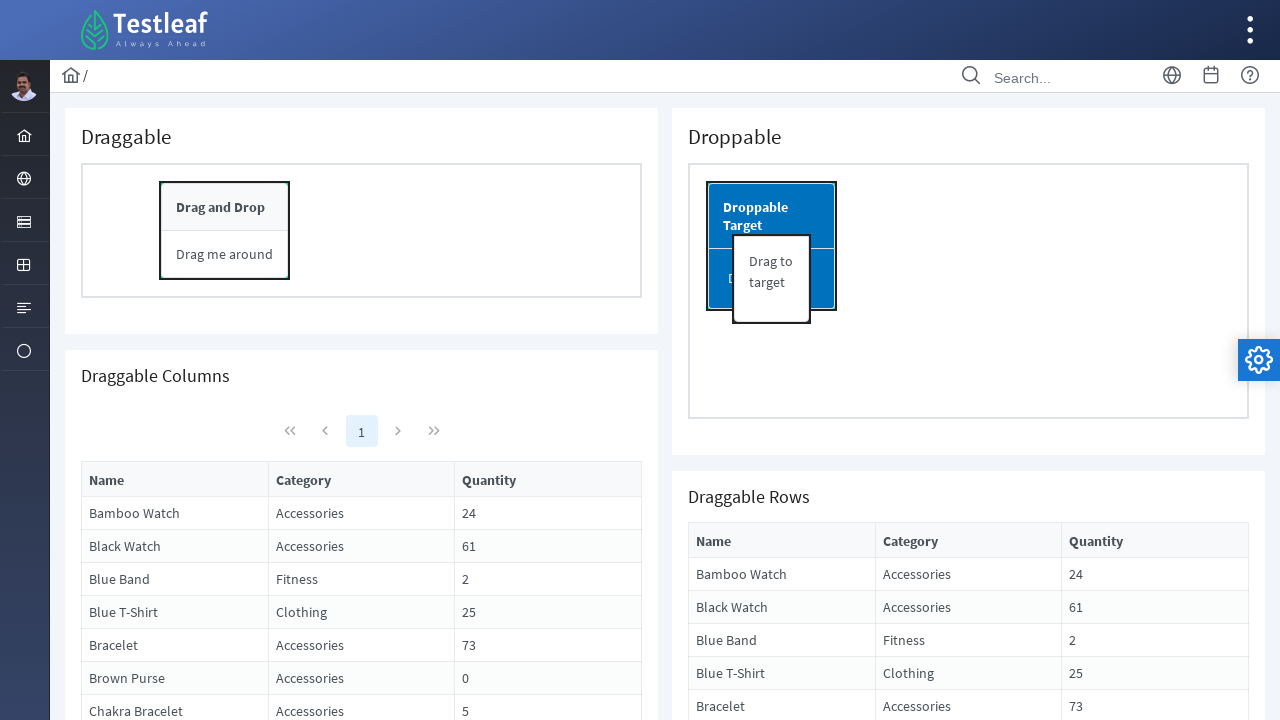

Waited 3 seconds for drag and drop results to settle
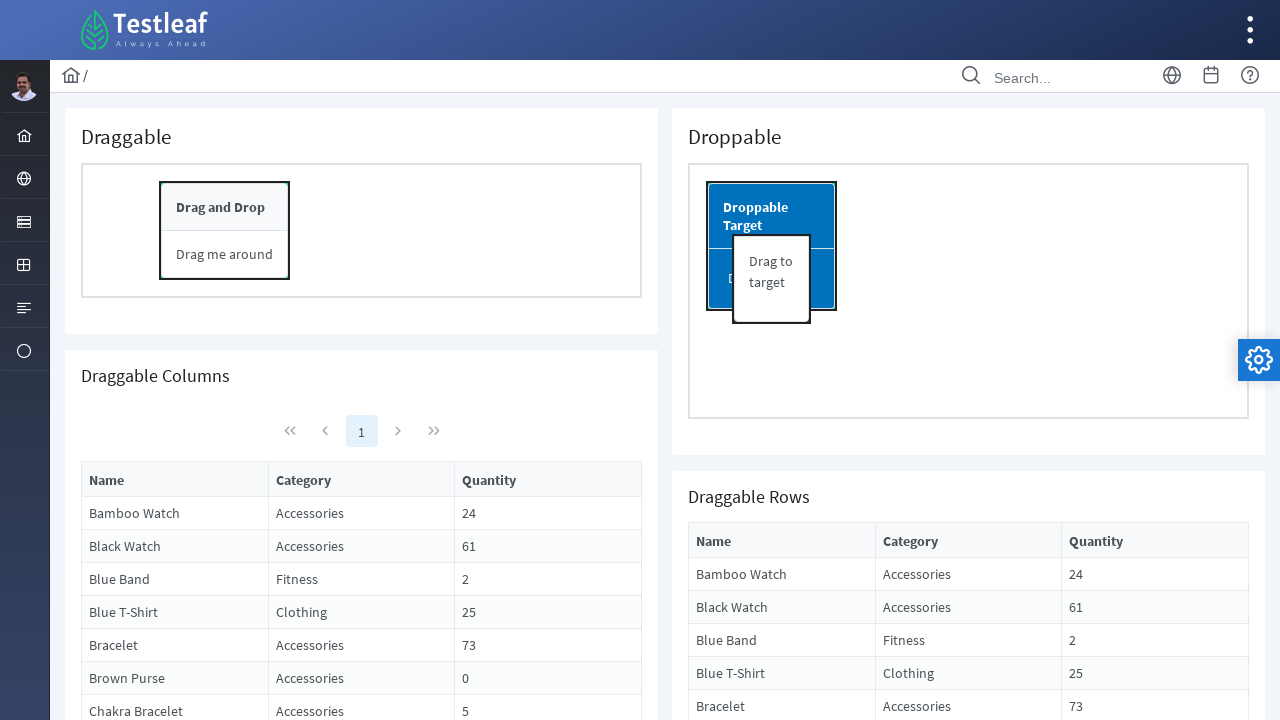

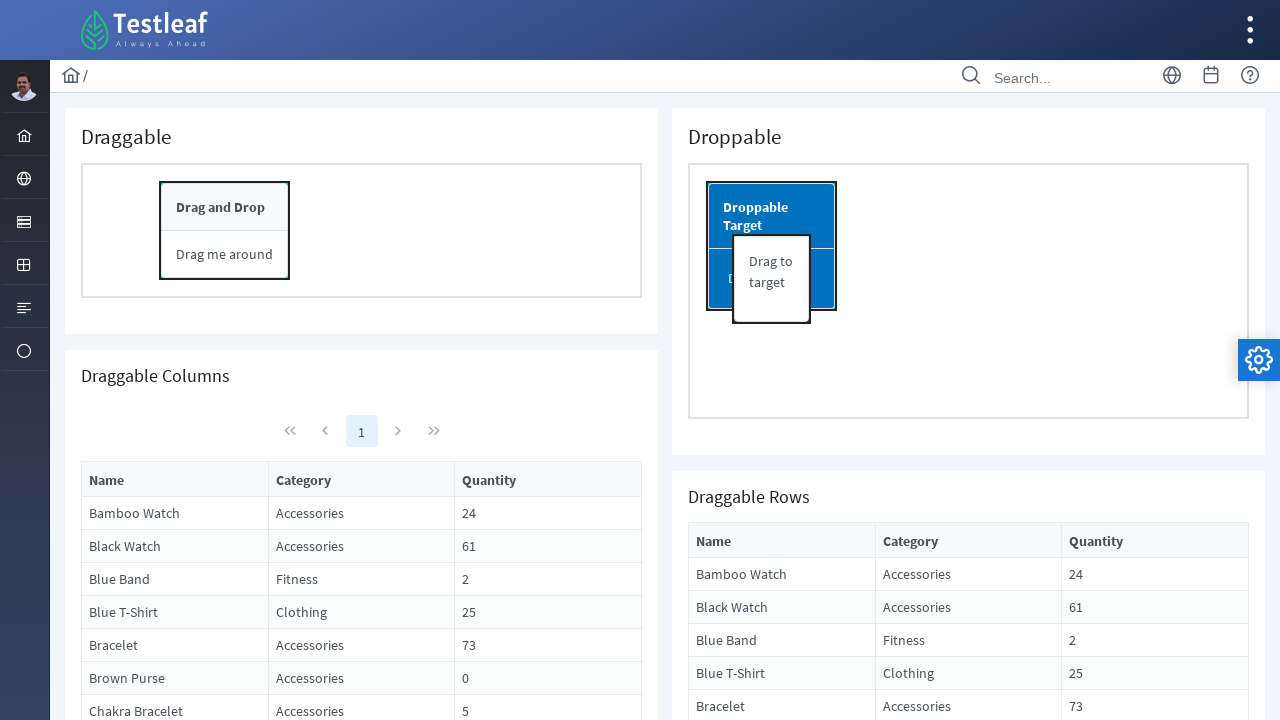